Waits for a price to reach $100, clicks a book button, solves a mathematical problem, and submits the answer

Starting URL: http://suninjuly.github.io/explicit_wait2.html

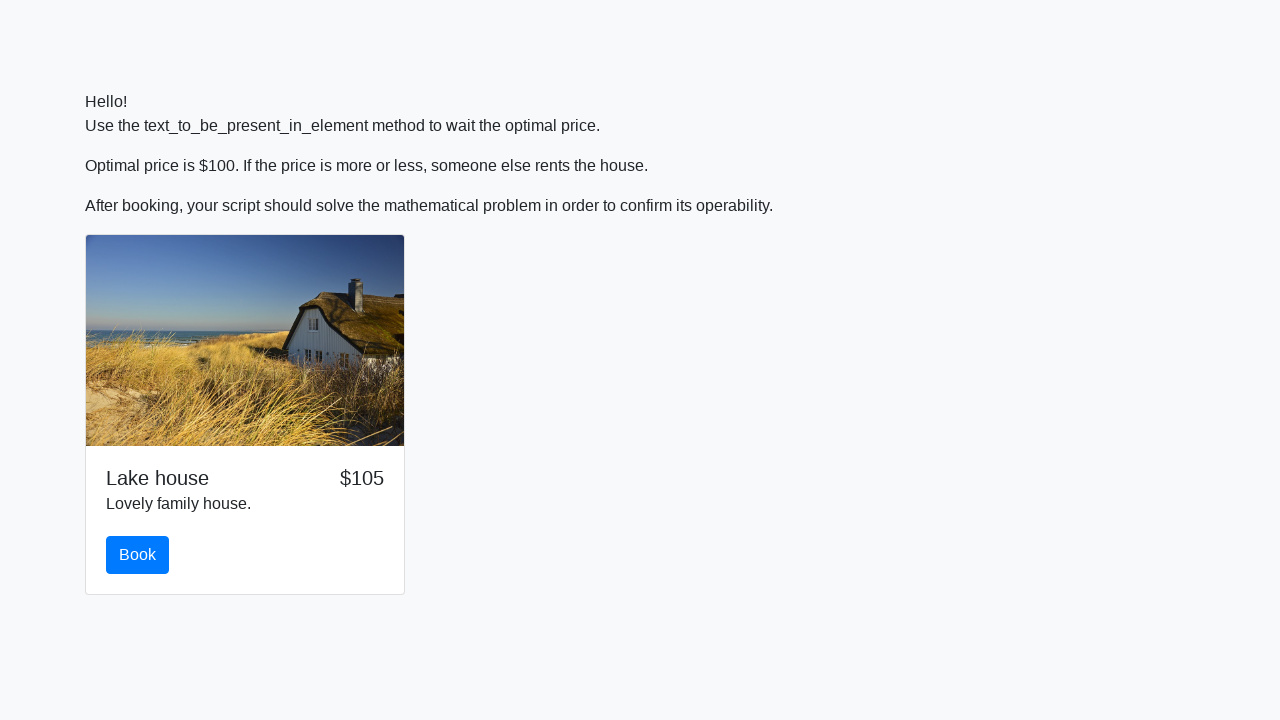

Waited for price to reach $100
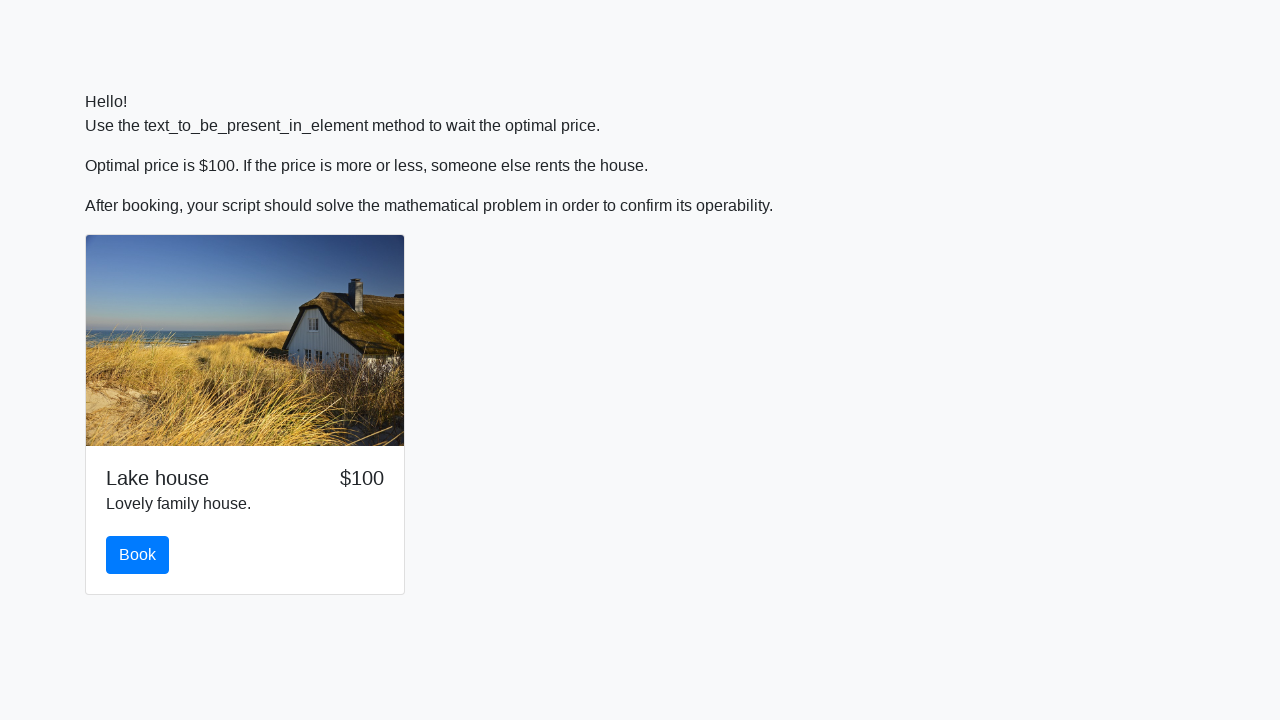

Clicked the book button at (138, 555) on #book
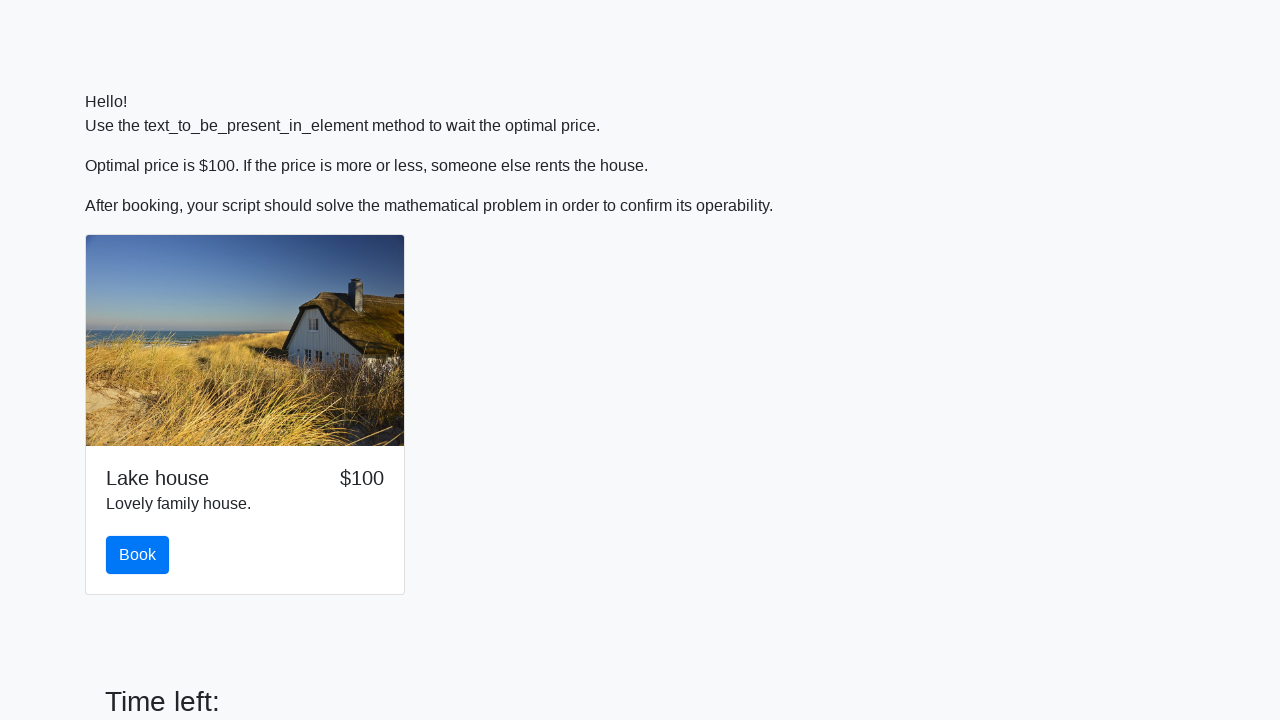

Retrieved the value for calculation from #input_value
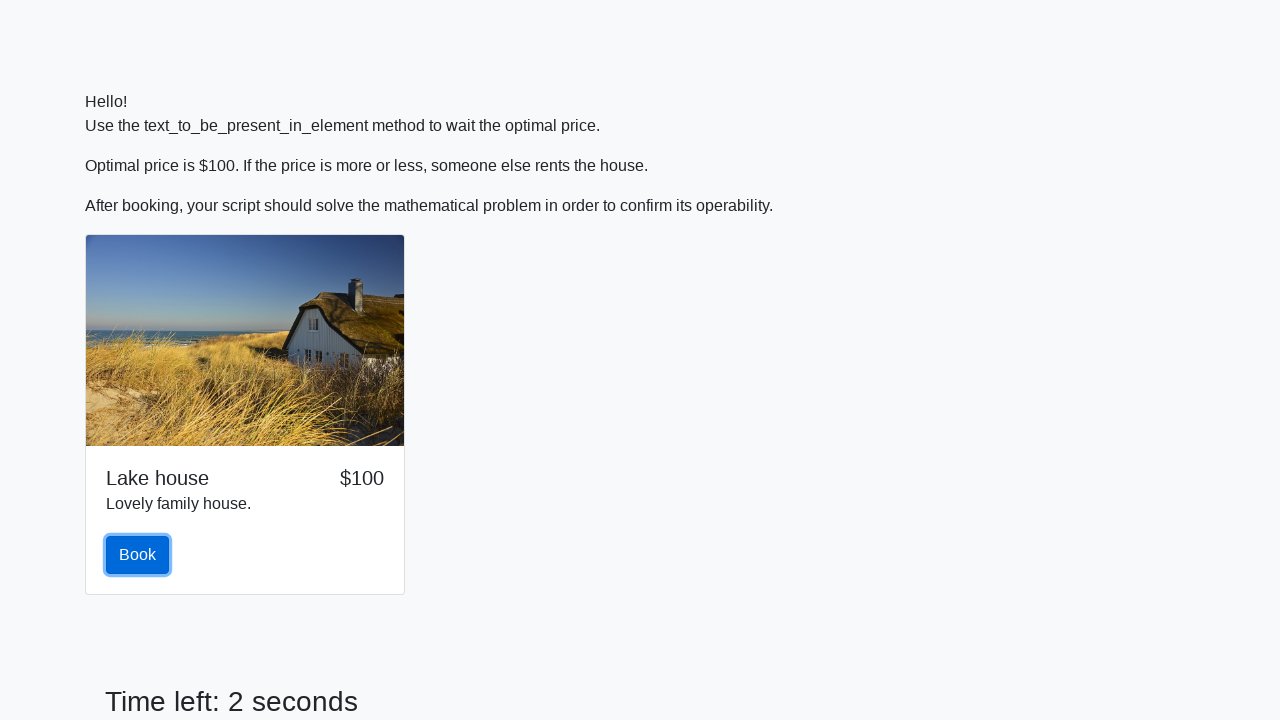

Calculated the answer: 1.7891824593814434
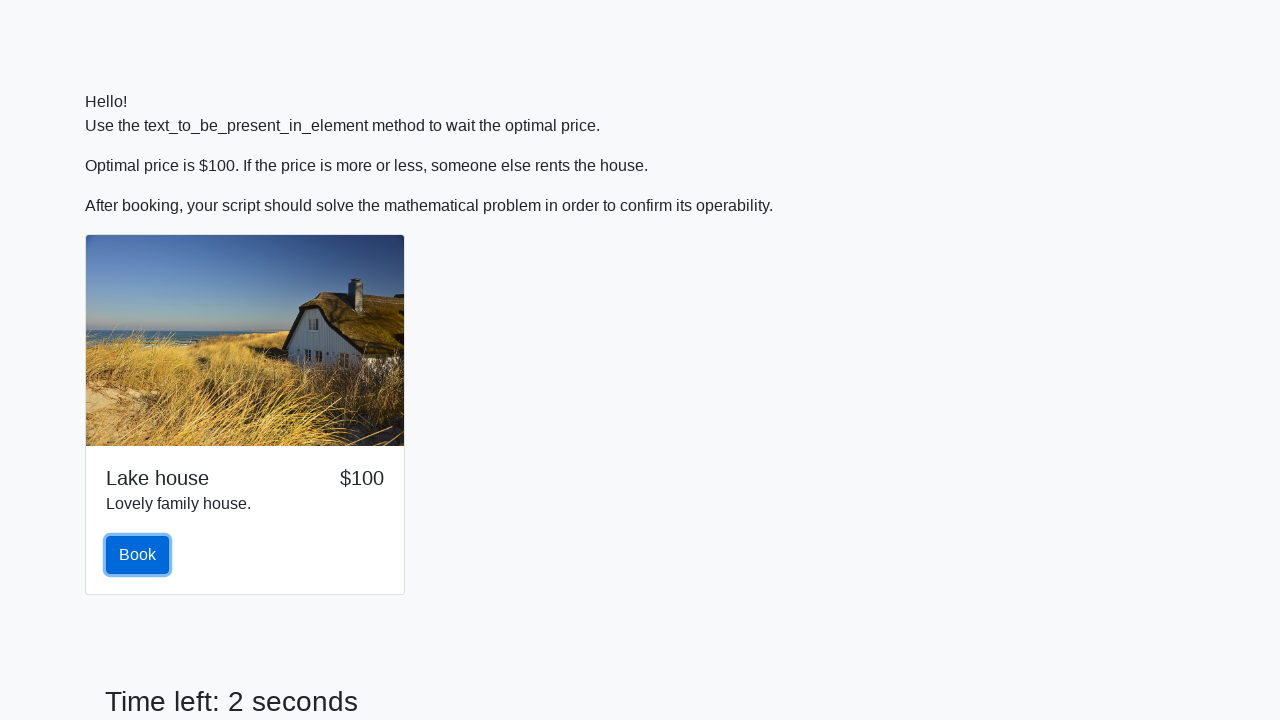

Filled the answer field with the calculated result on #answer
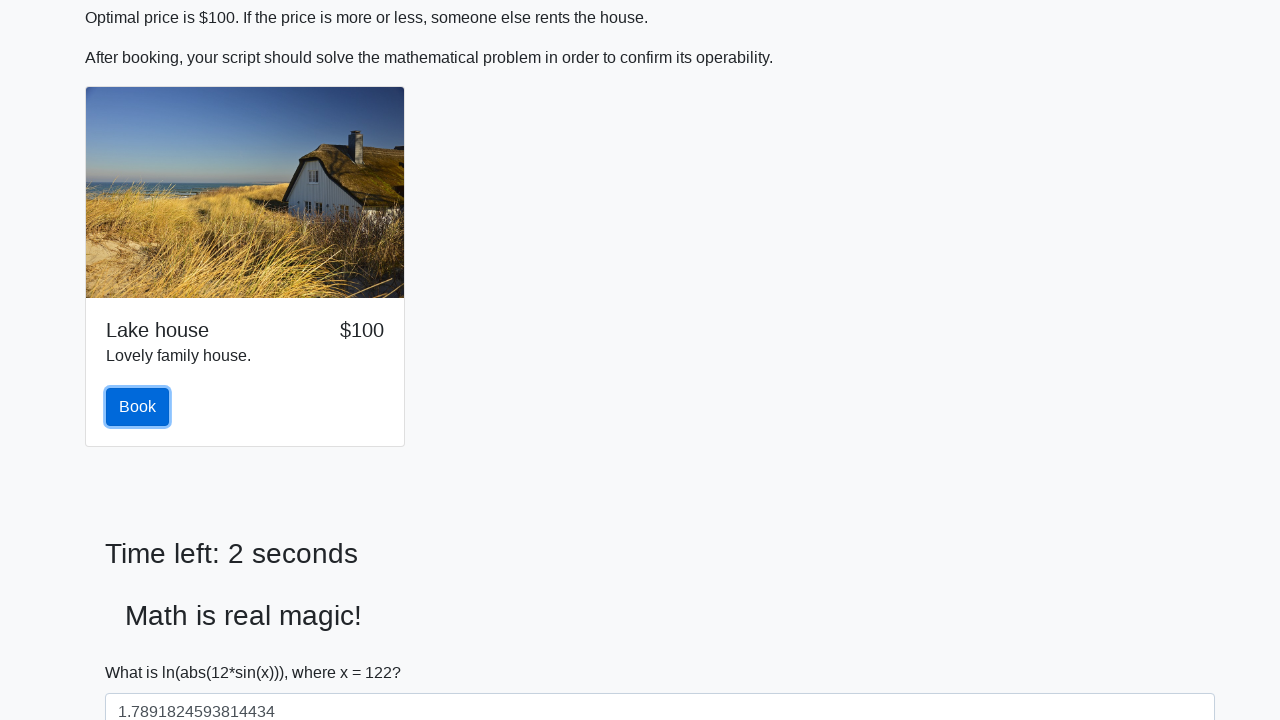

Clicked the solve button to submit the answer at (143, 651) on #solve
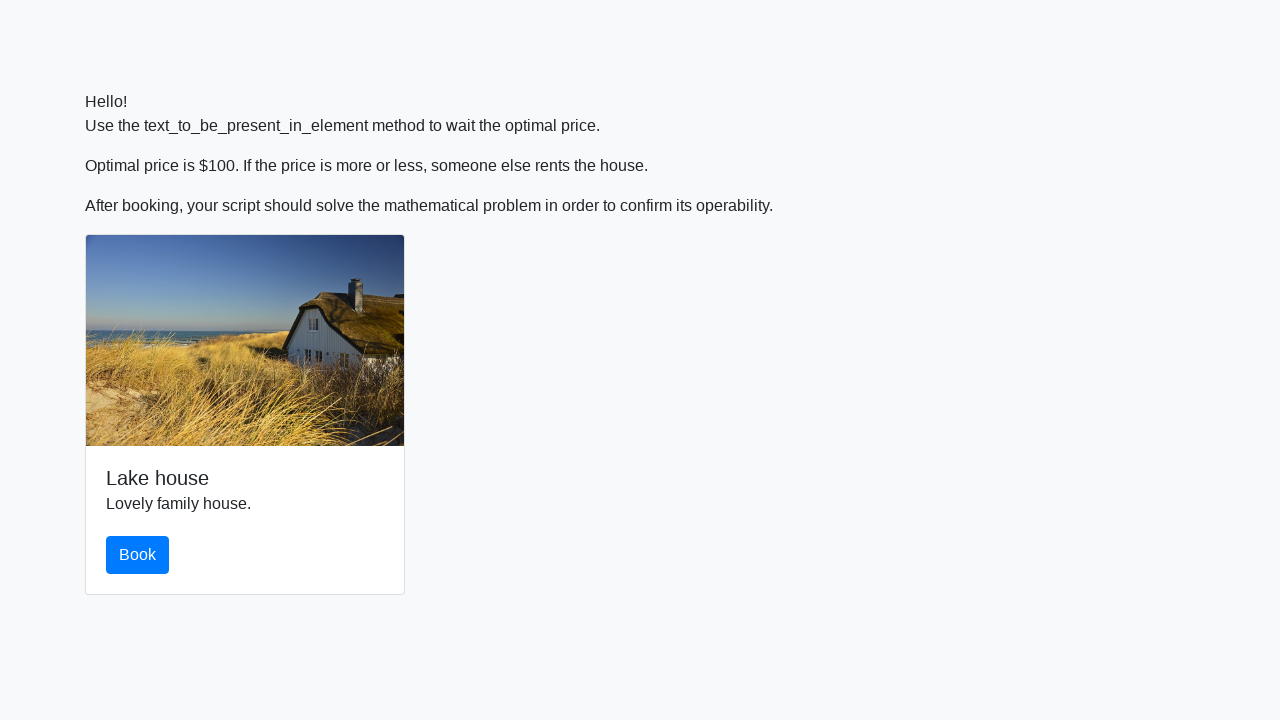

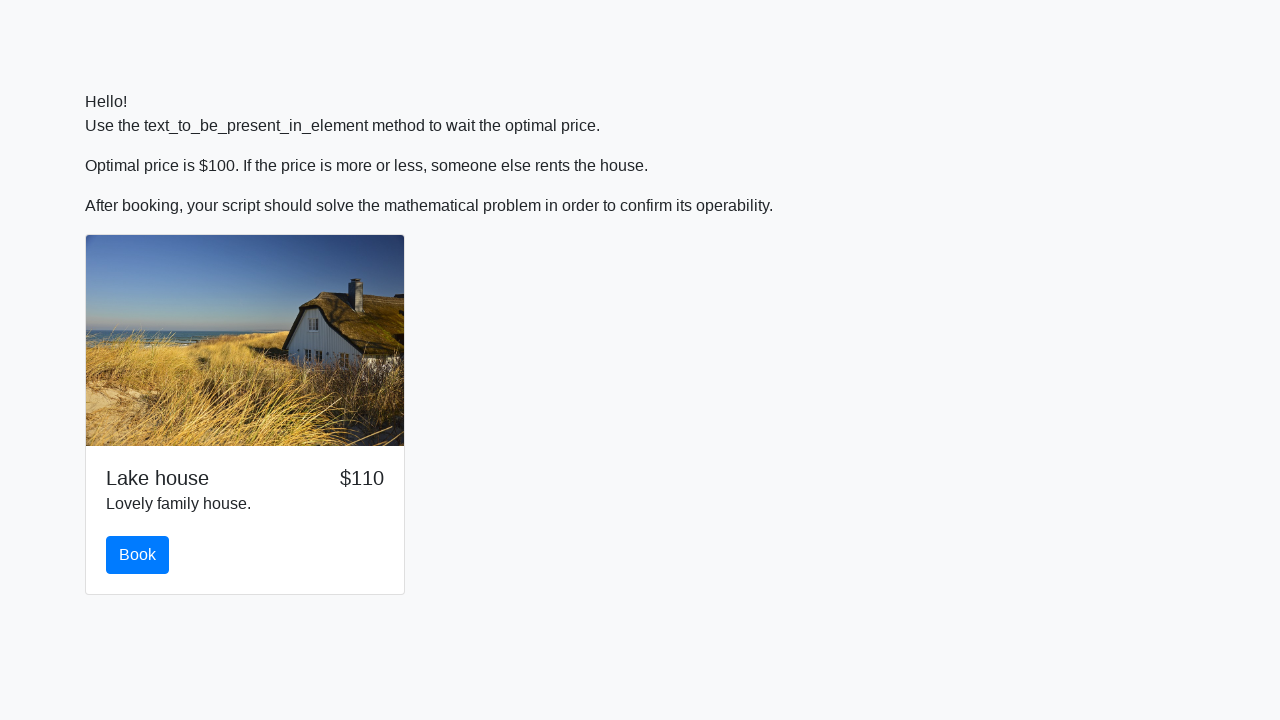